Tests Trello's main navigation menu by clicking through different menu options (Features, Solutions, Plans, Pricing, Resources) and verifying their behavior

Starting URL: https://trello.com/

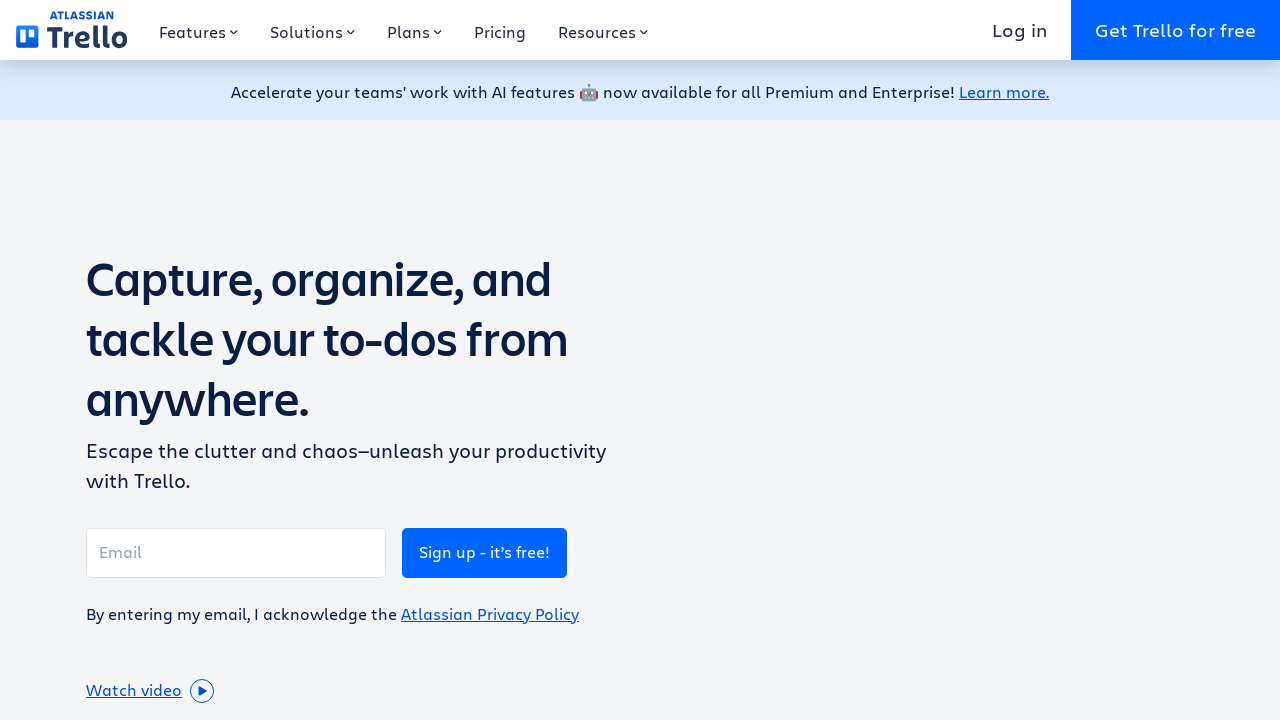

Clicked Features button in main navigation menu at (199, 30) on xpath=//div[@class='Tabsstyles__TabGroup-sc-1grh34k-2 hniXih'] >> xpath=//button
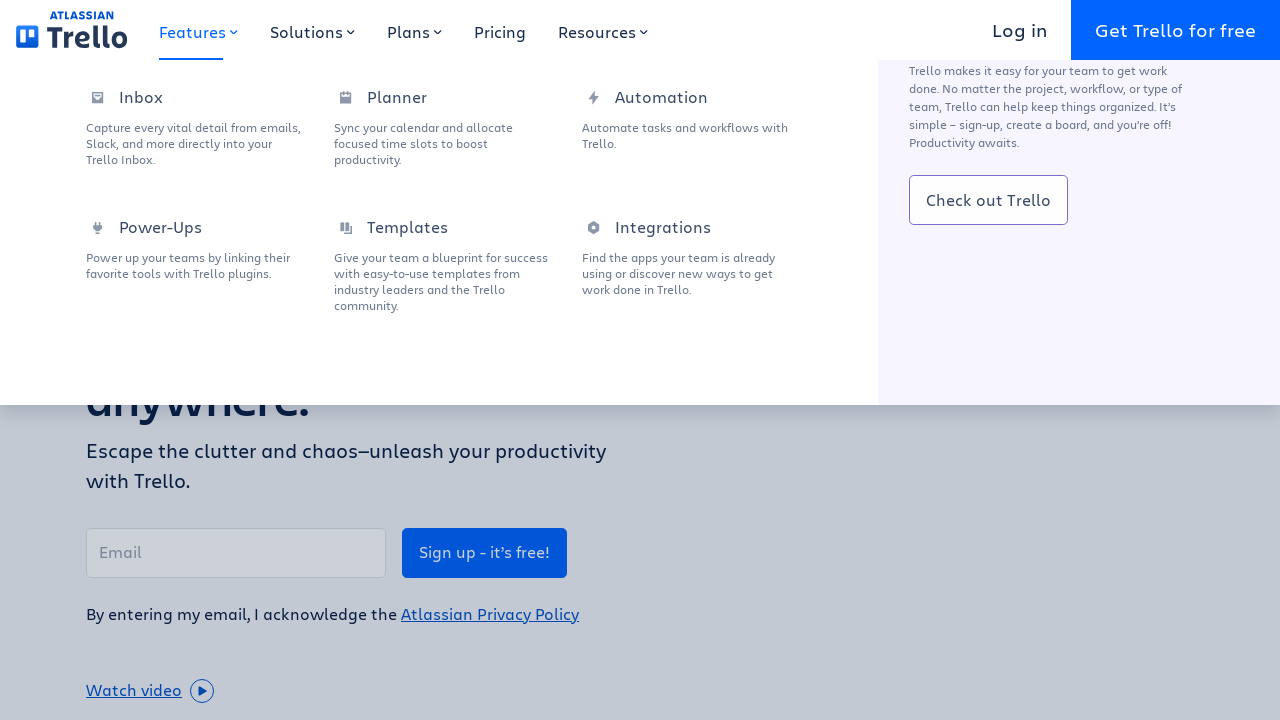

Clicked Solutions button in main navigation menu at (313, 30) on xpath=//div[@class='Tabsstyles__TabGroup-sc-1grh34k-2 hniXih'] >> xpath=//button
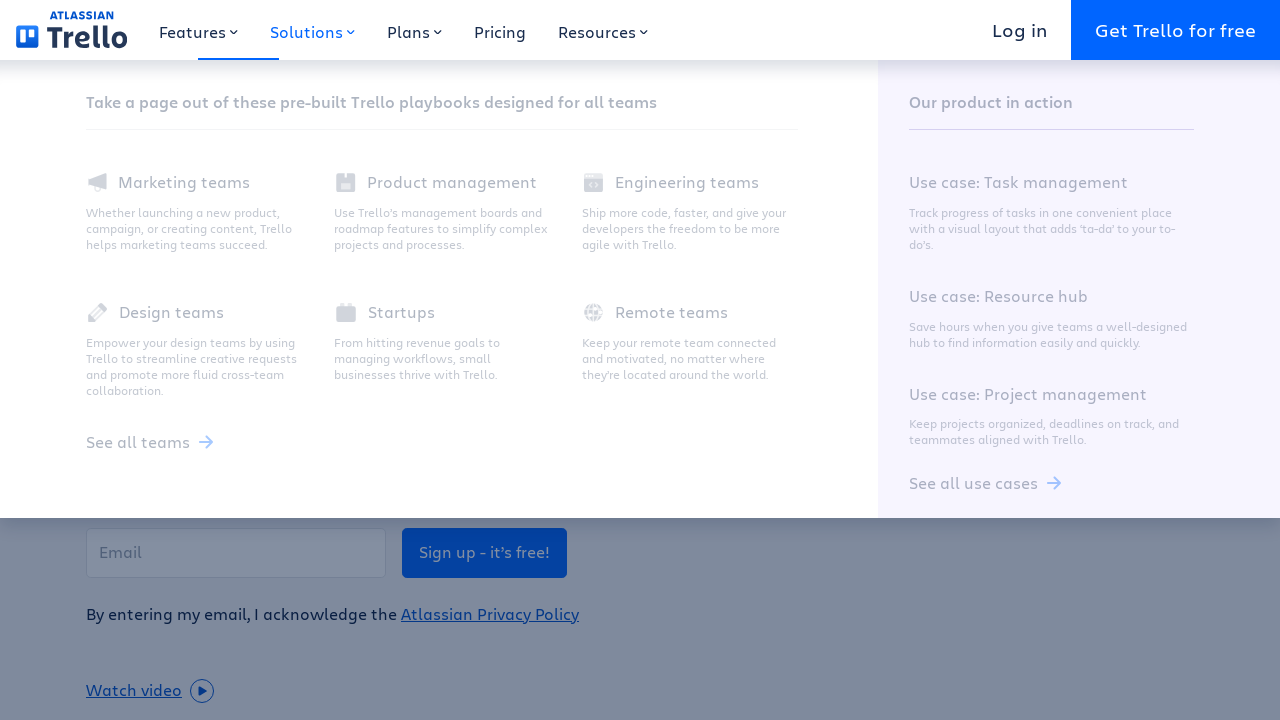

Clicked Plans button in main navigation menu at (415, 30) on xpath=//div[@class='Tabsstyles__TabGroup-sc-1grh34k-2 hniXih'] >> xpath=//button
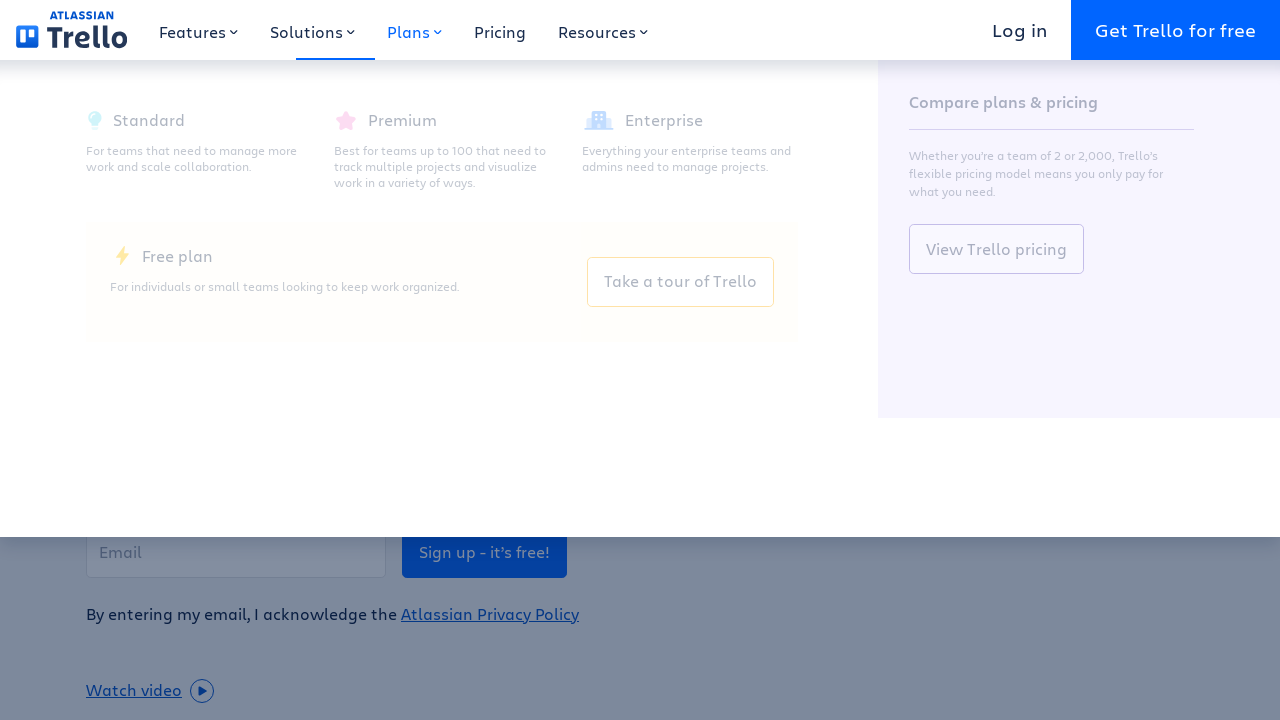

Clicked Pricing option in main navigation menu at (500, 30) on xpath=//div[@class='Tabsstyles__TabGroup-sc-1grh34k-2 hniXih'] >> text=Pricing
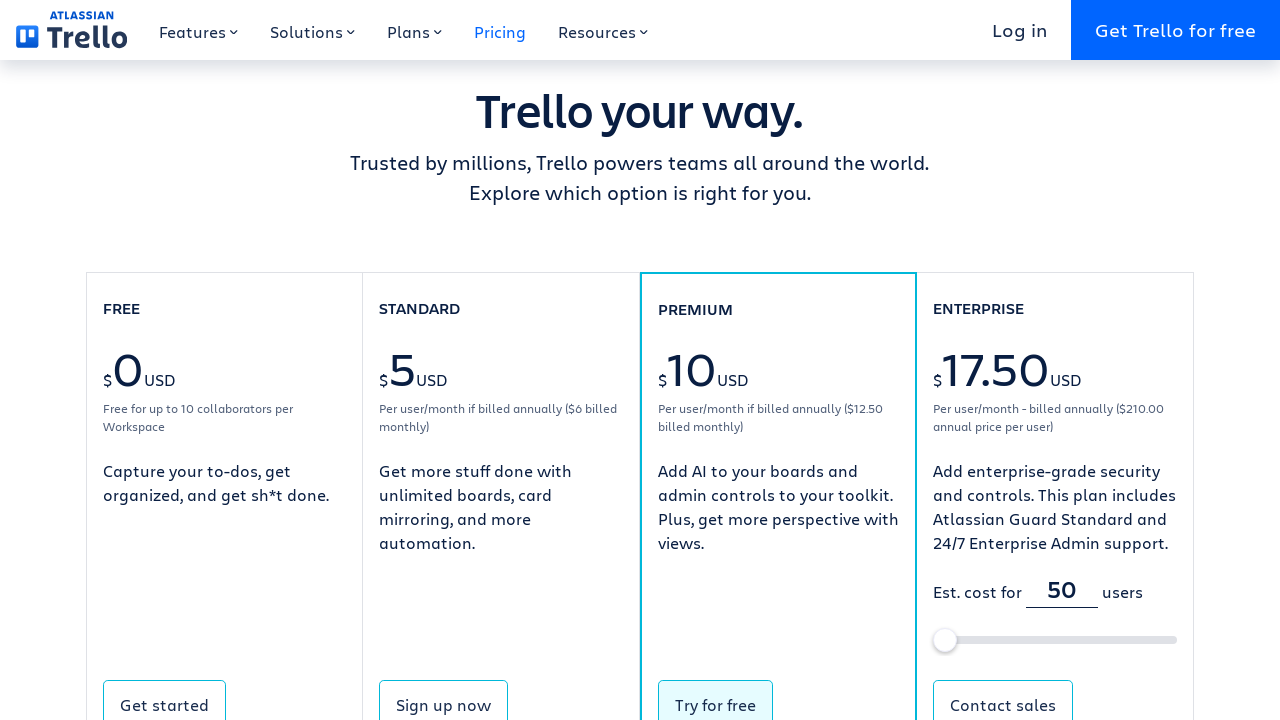

Navigated back to previous page
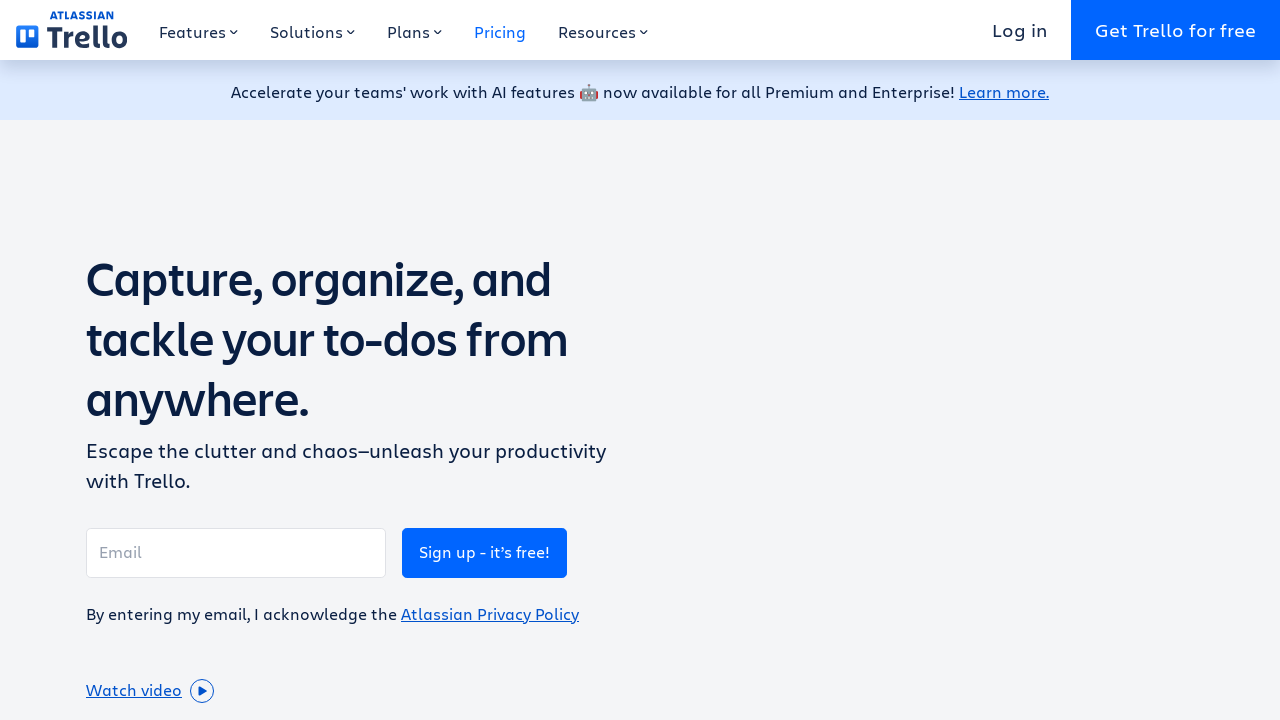

Resources button became visible in main navigation menu
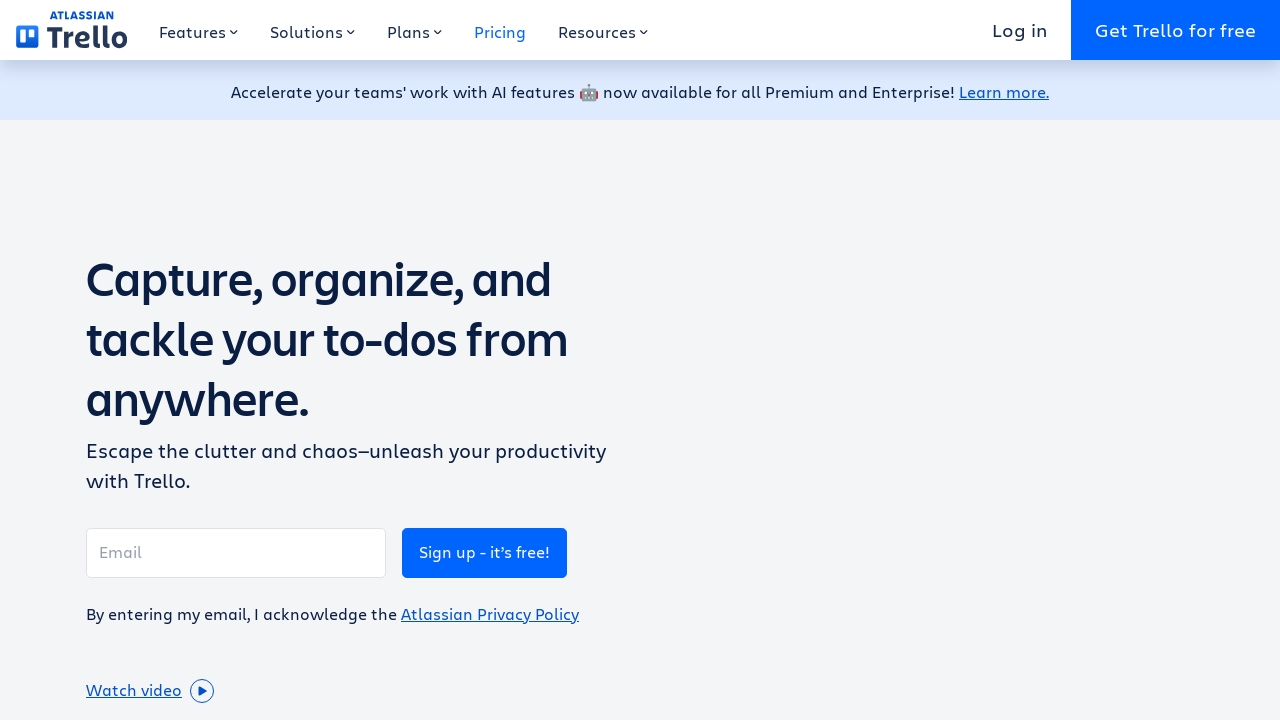

Clicked Resources button in main navigation menu at (603, 30) on xpath=//div[@class='Tabsstyles__TabGroup-sc-1grh34k-2 hniXih']//button[text()='R
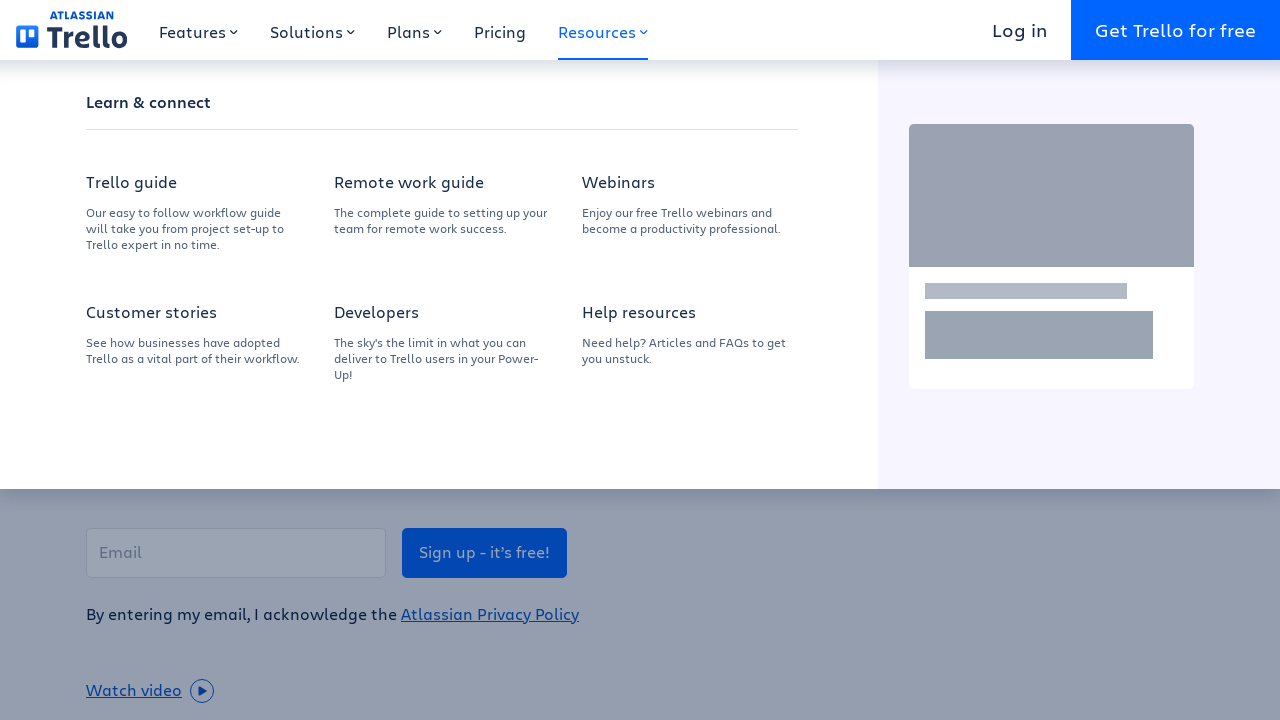

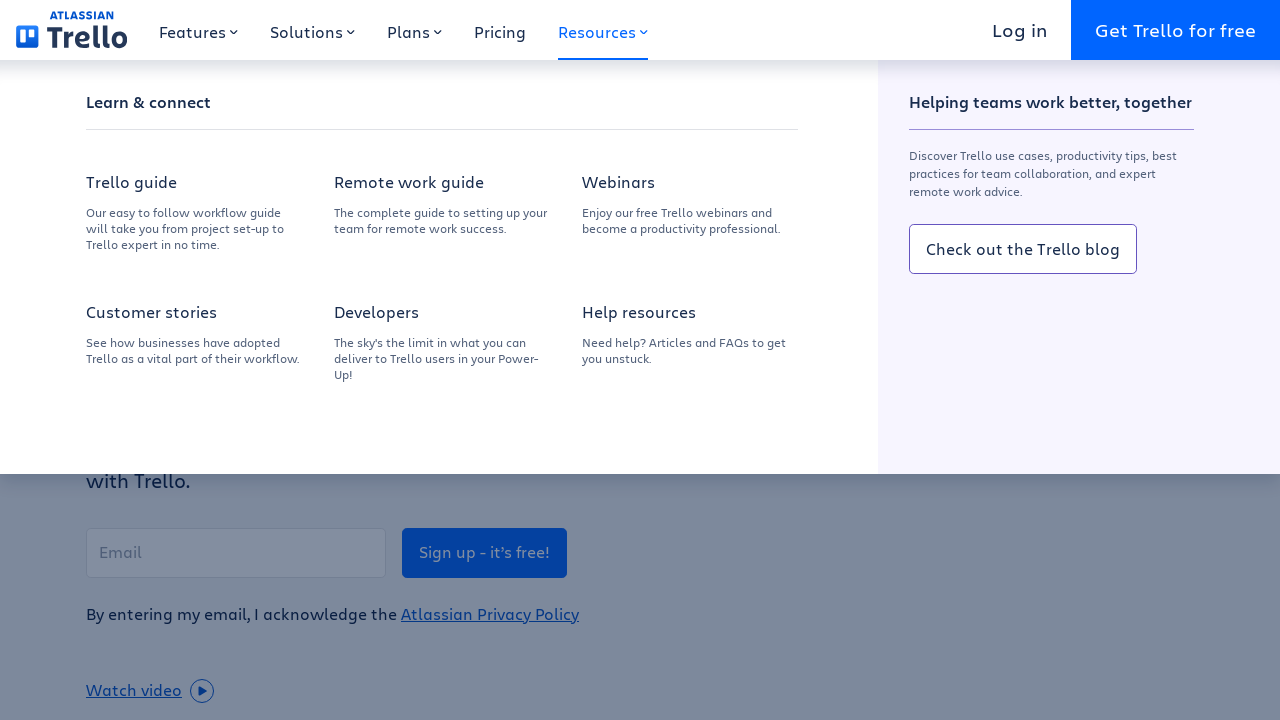